Tests the datepicker functionality by entering a date value into the datepicker input field and pressing Enter to confirm the selection.

Starting URL: https://formy-project.herokuapp.com/datepicker

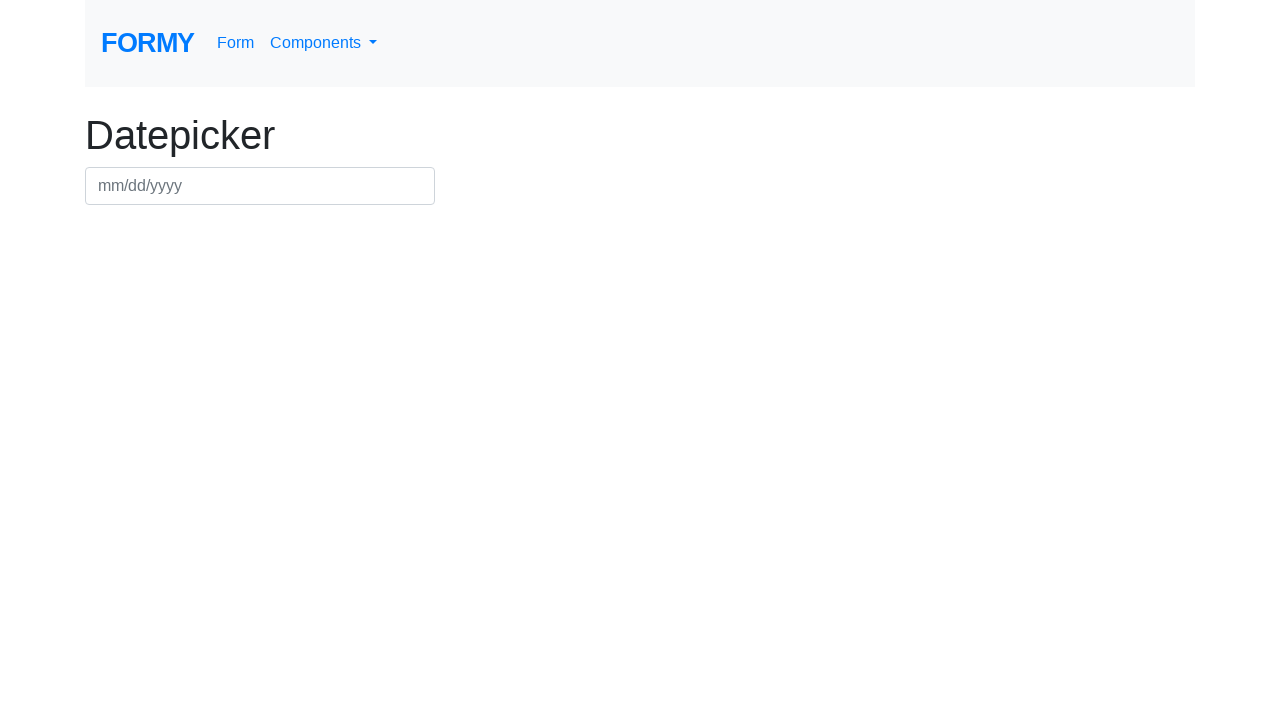

Filled datepicker field with date '07/15/2024' on #datepicker
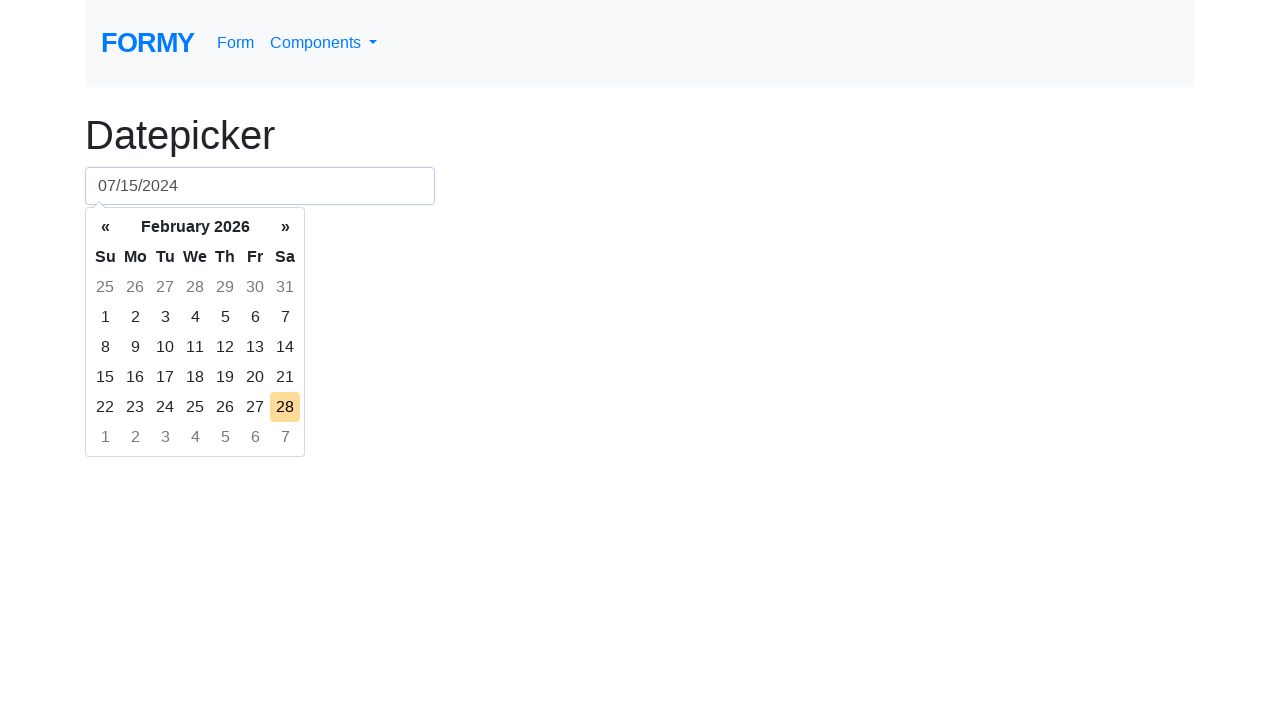

Pressed Enter to confirm date selection on #datepicker
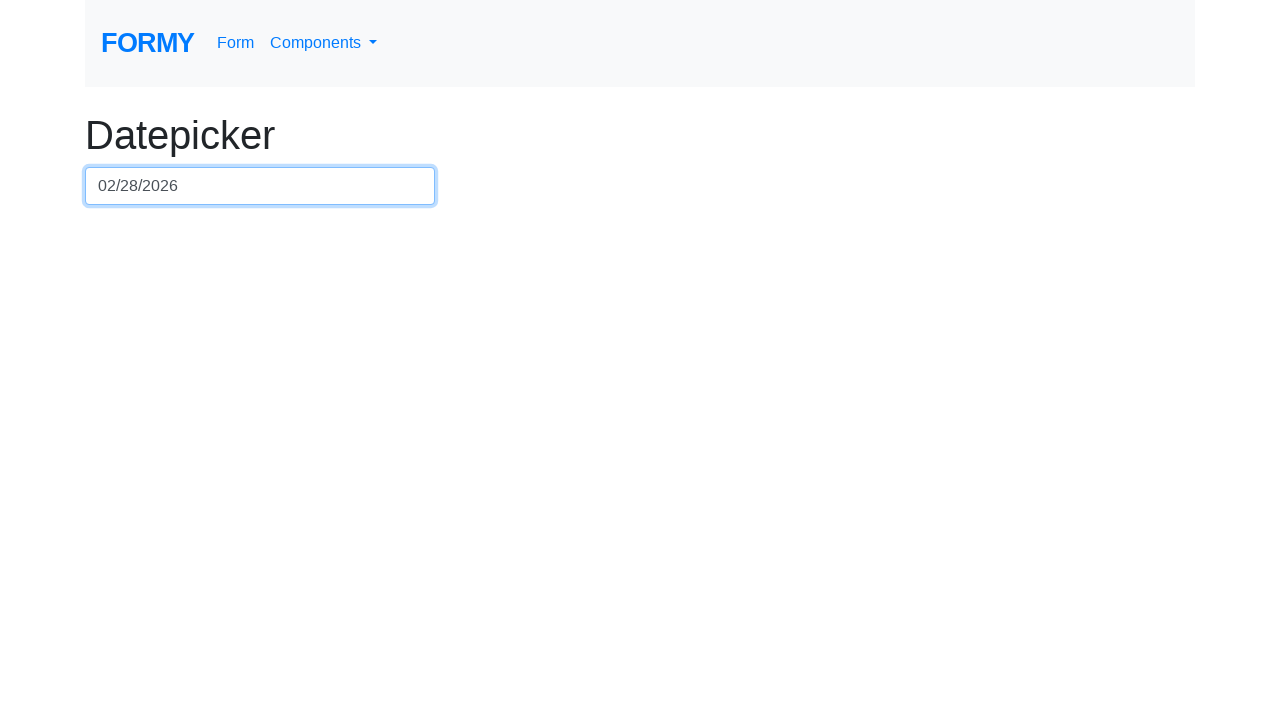

Waited 500ms for datepicker to process
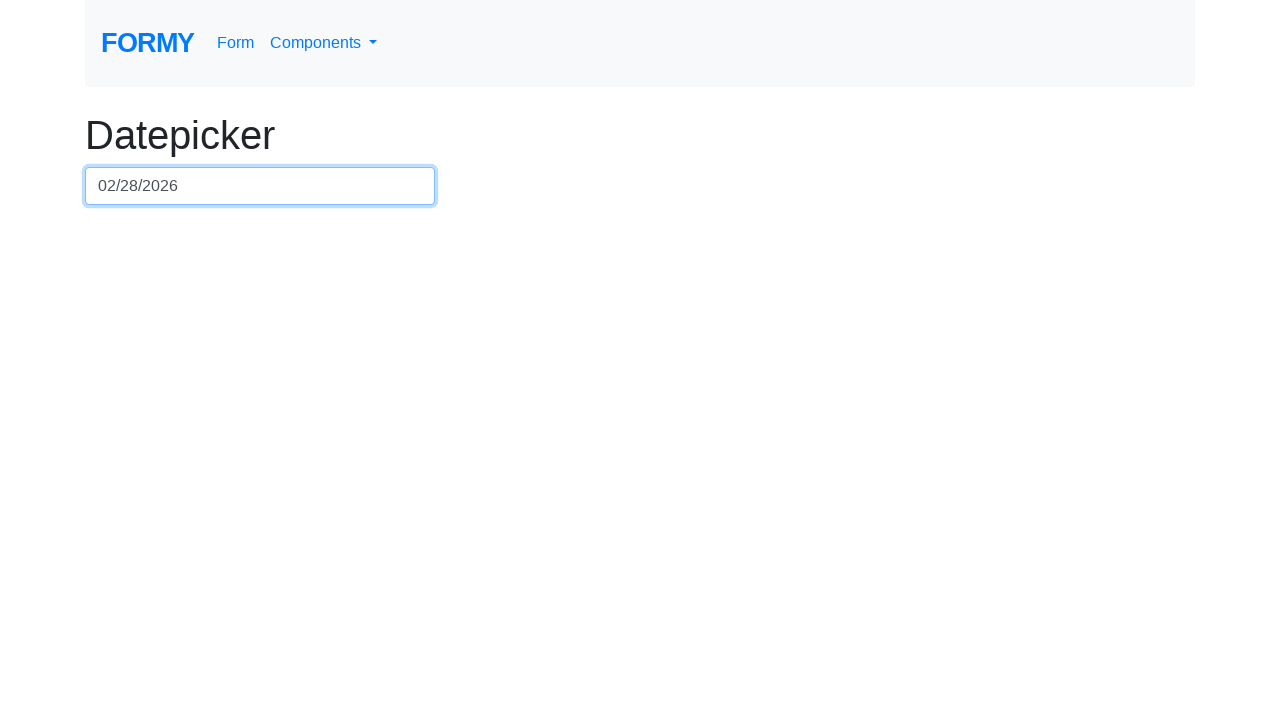

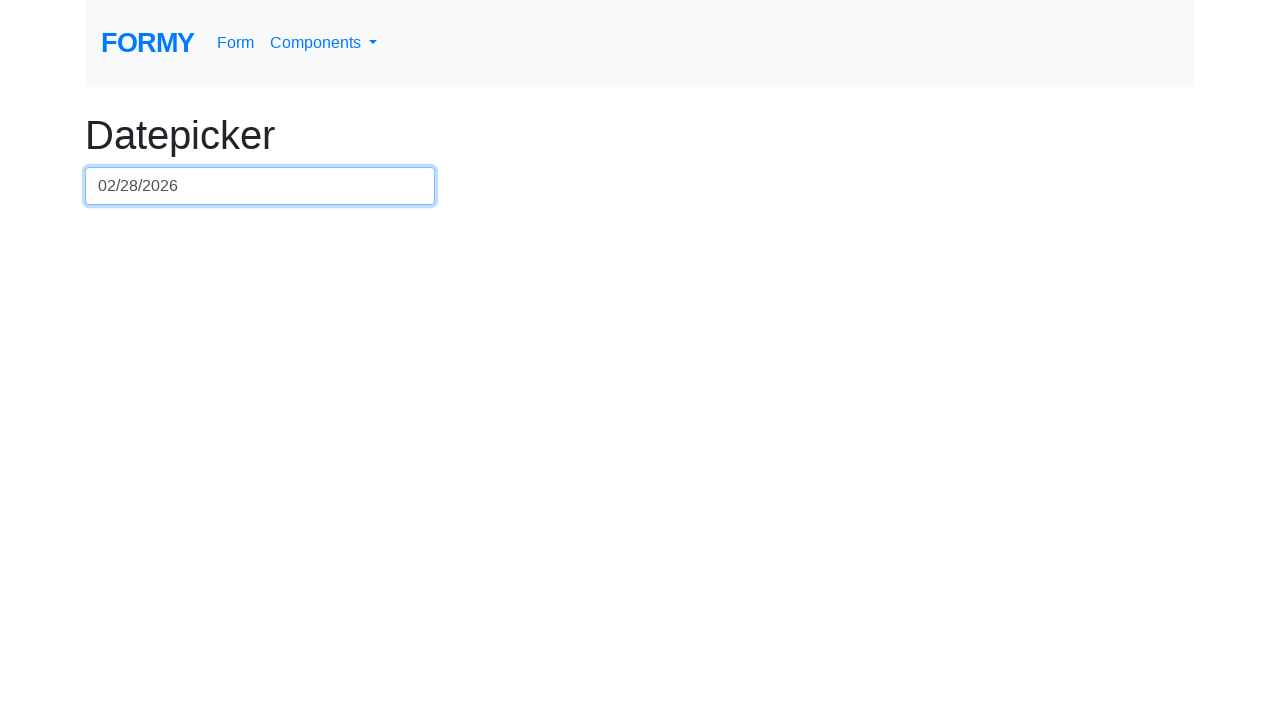